Tests selecting an option from a dropdown by clicking on "Select" and then choosing "Tiny House" from the options

Starting URL: https://demo.evinced.com/

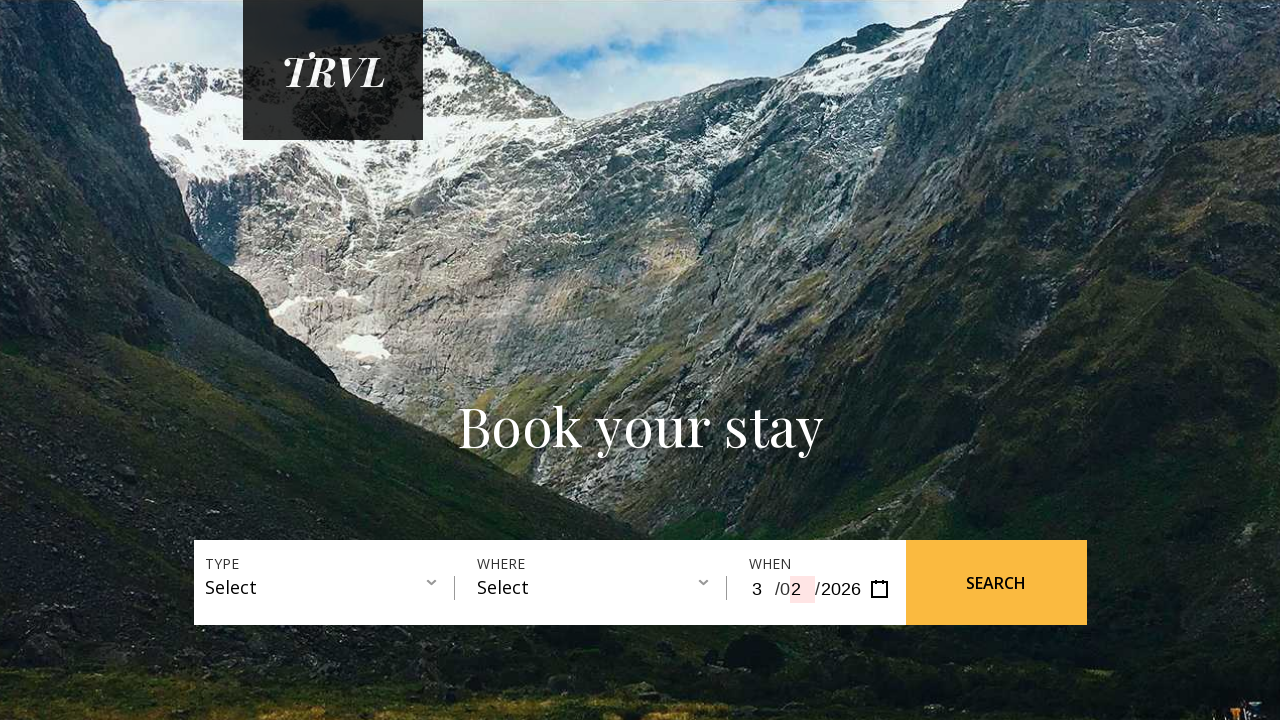

Clicked on the first 'Select' dropdown at (329, 588) on internal:text="Select"i >> nth=0
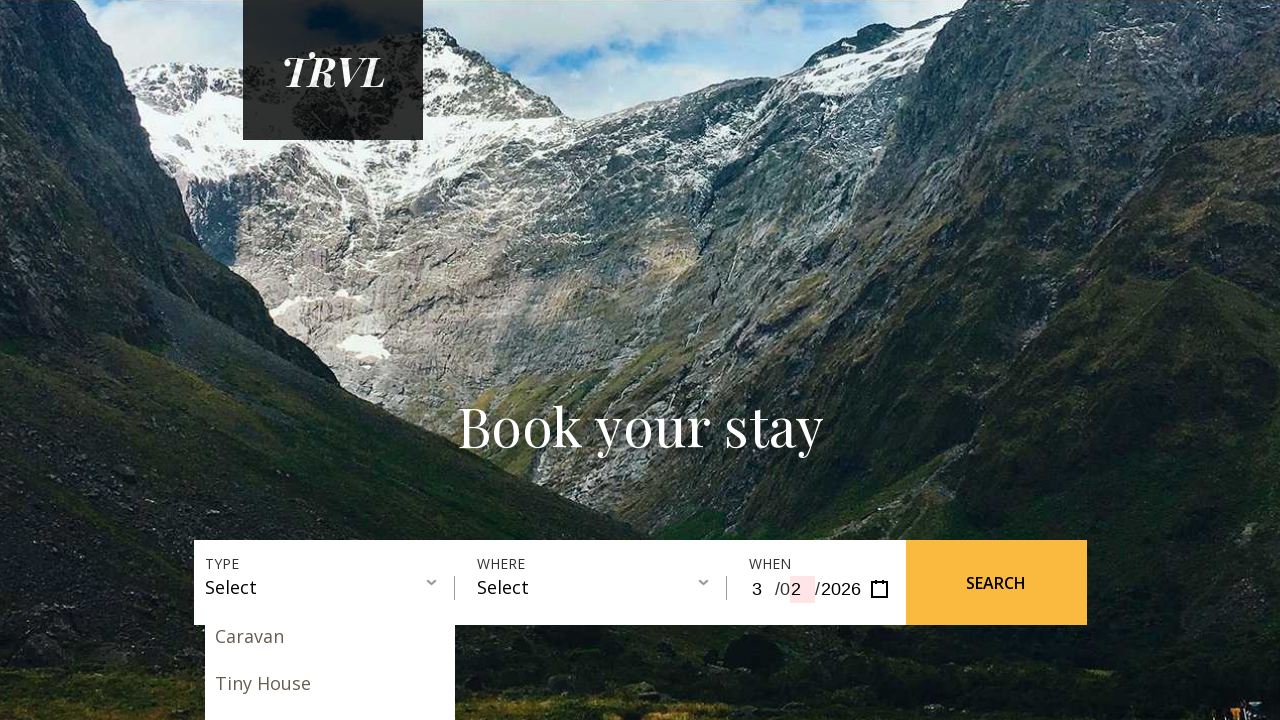

Selected 'Tiny House' from dropdown options at (330, 683) on internal:text="Tiny House"i
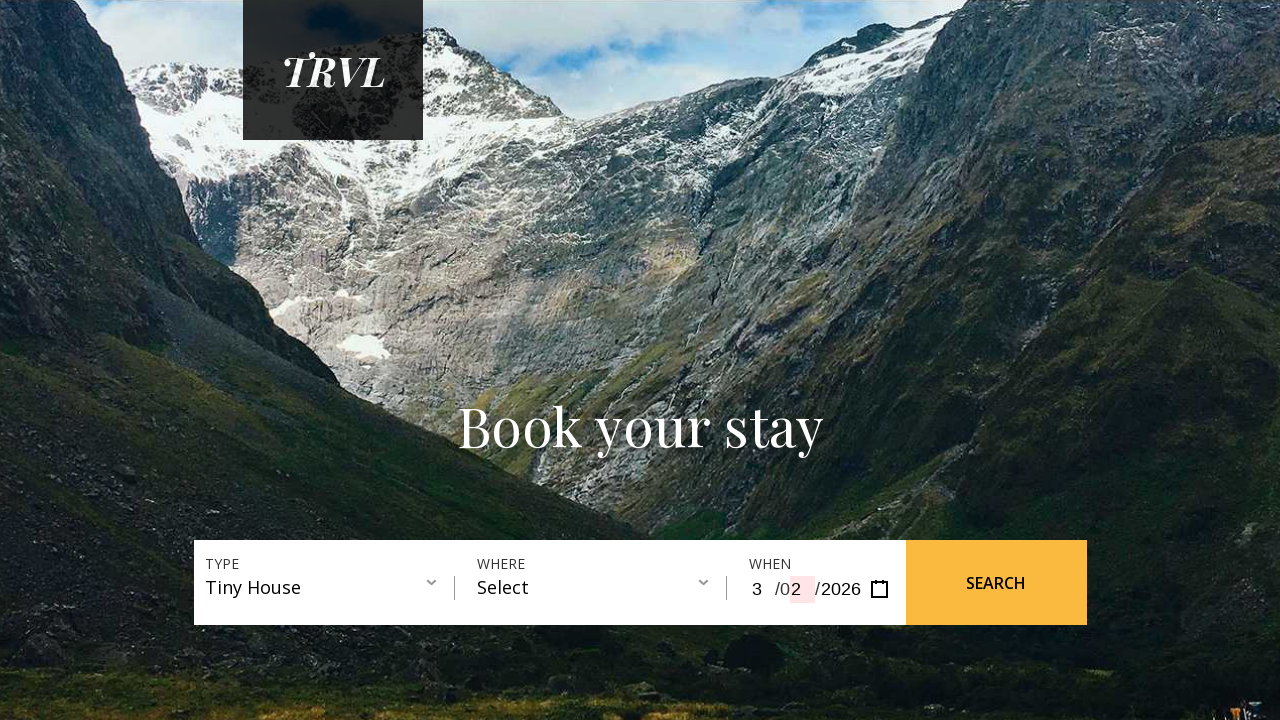

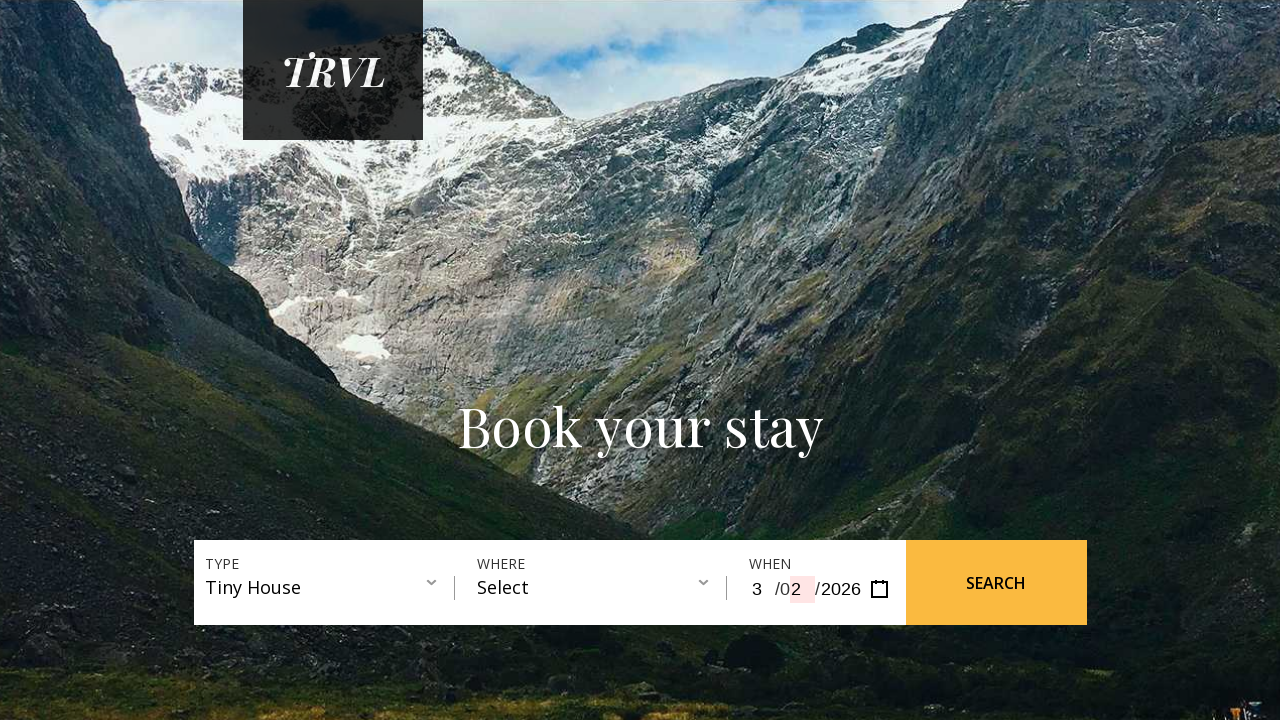